Tests dismissing an entry advertisement modal by clicking on the modal footer to close it

Starting URL: http://the-internet.herokuapp.com/entry_ad

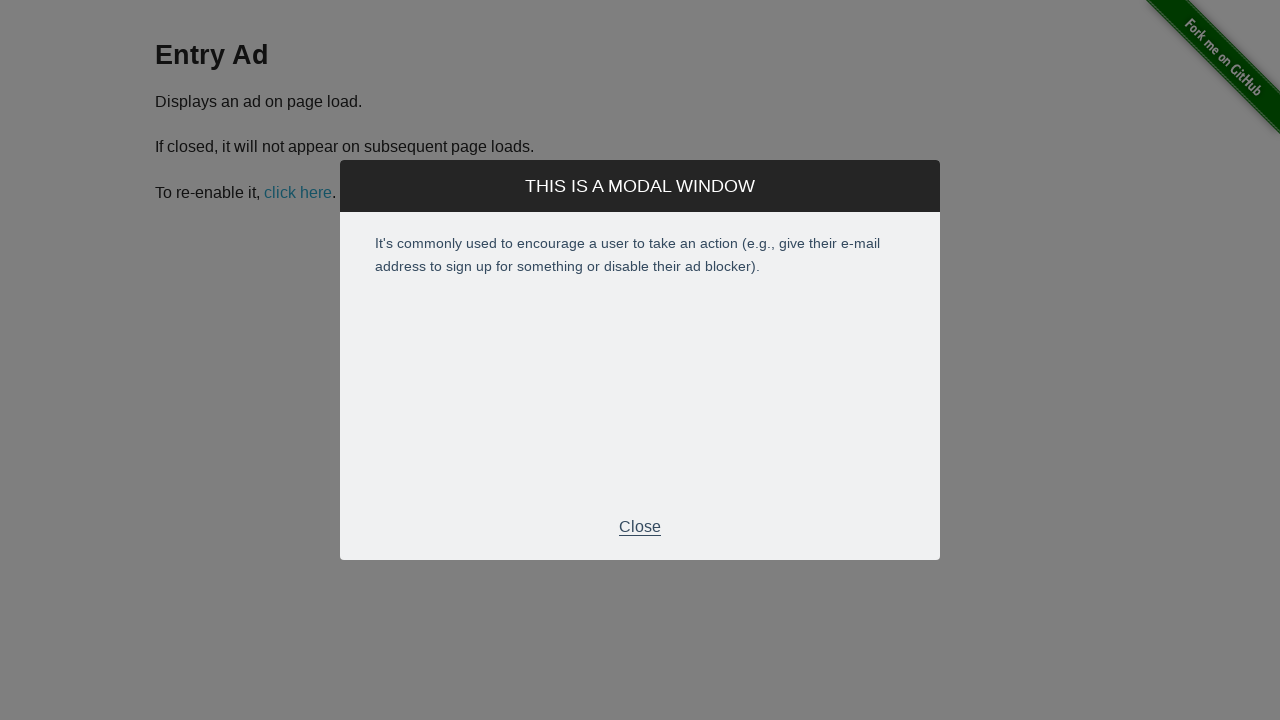

Entry advertisement modal appeared
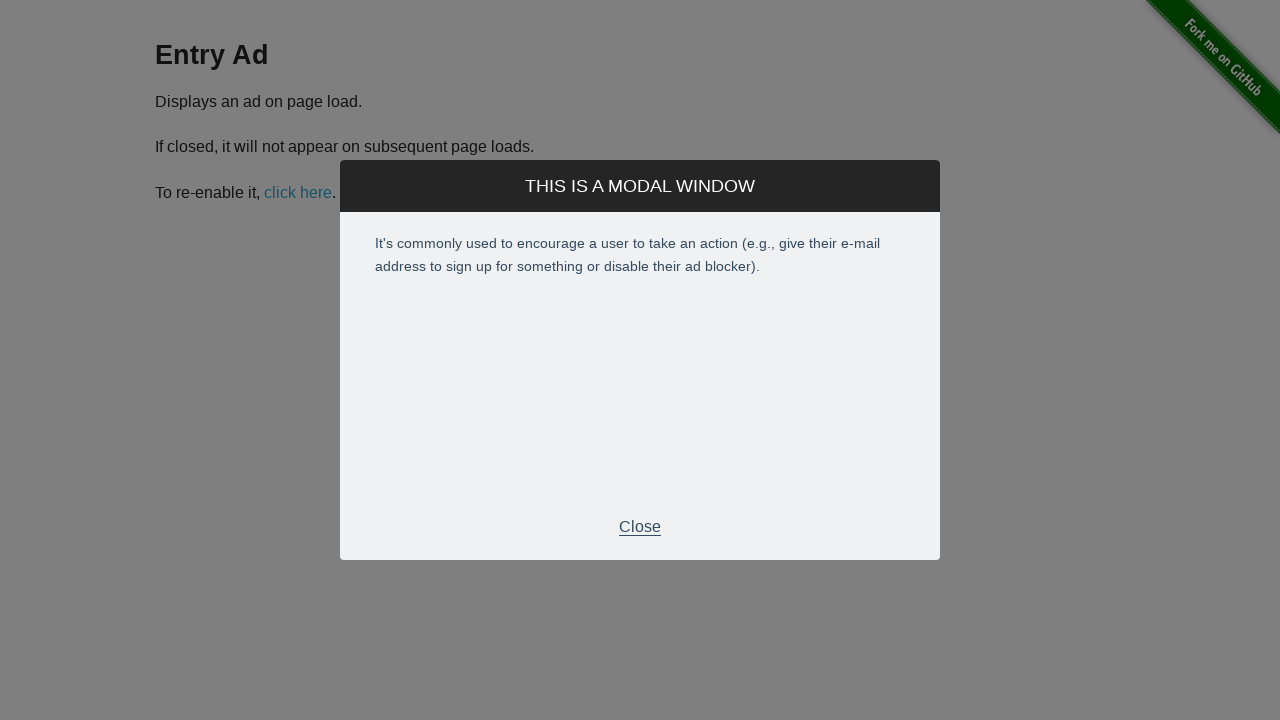

Clicked modal footer to dismiss the entry advertisement at (640, 527) on div.modal-footer
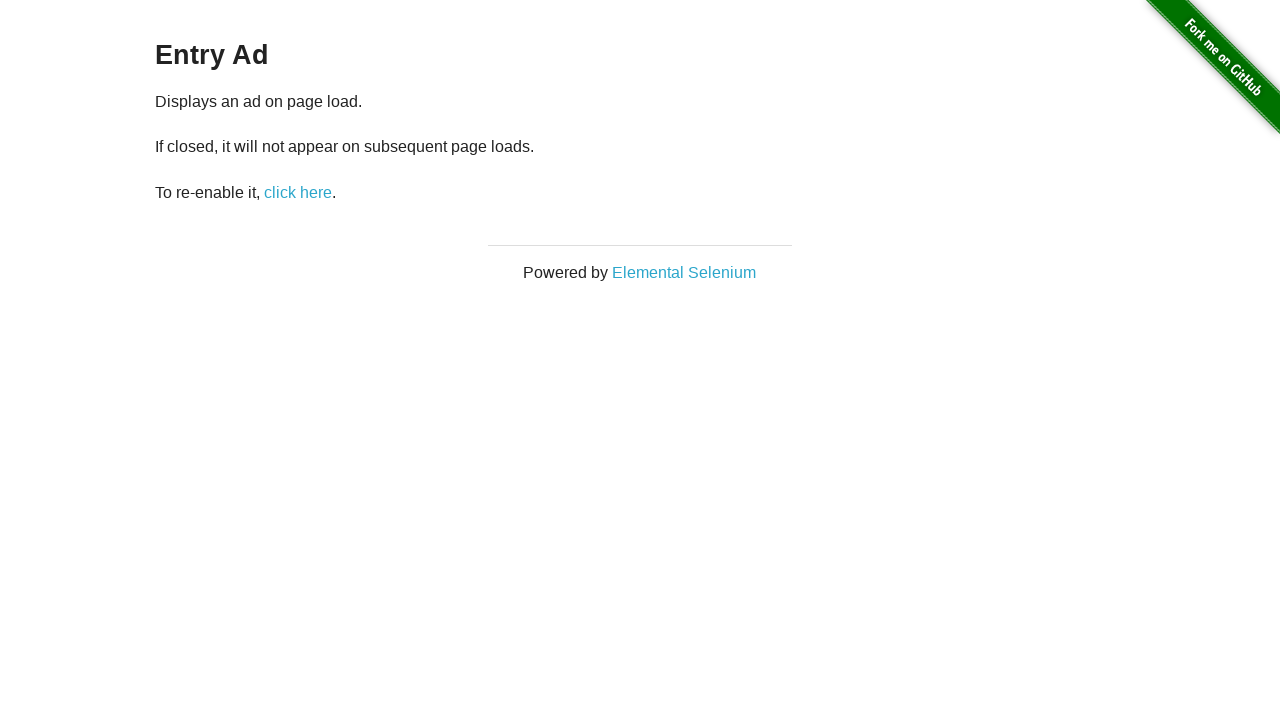

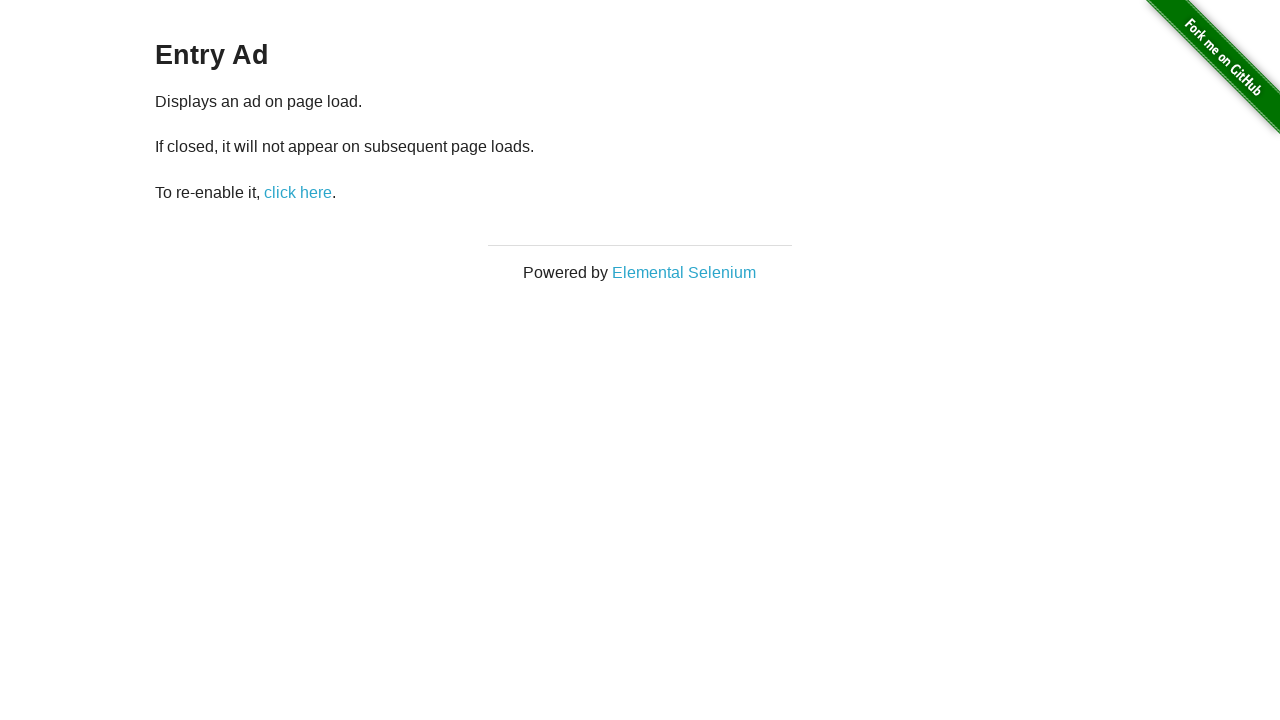